Tests checkbox selection, dropdown selection based on checkbox text, name input, and alert handling on a practice page

Starting URL: https://qaclickacademy.com/practice.php

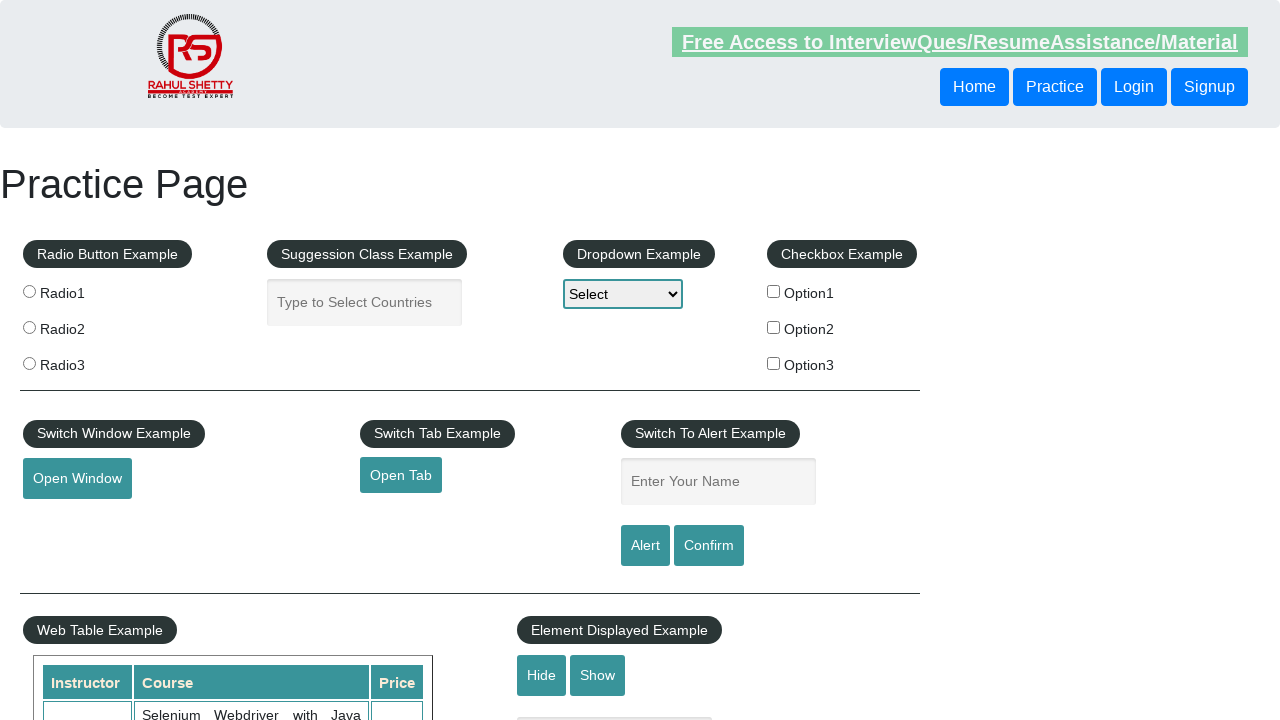

Clicked the second checkbox (Option2) at (774, 327) on div[id='checkbox-example'] label input >> nth=1
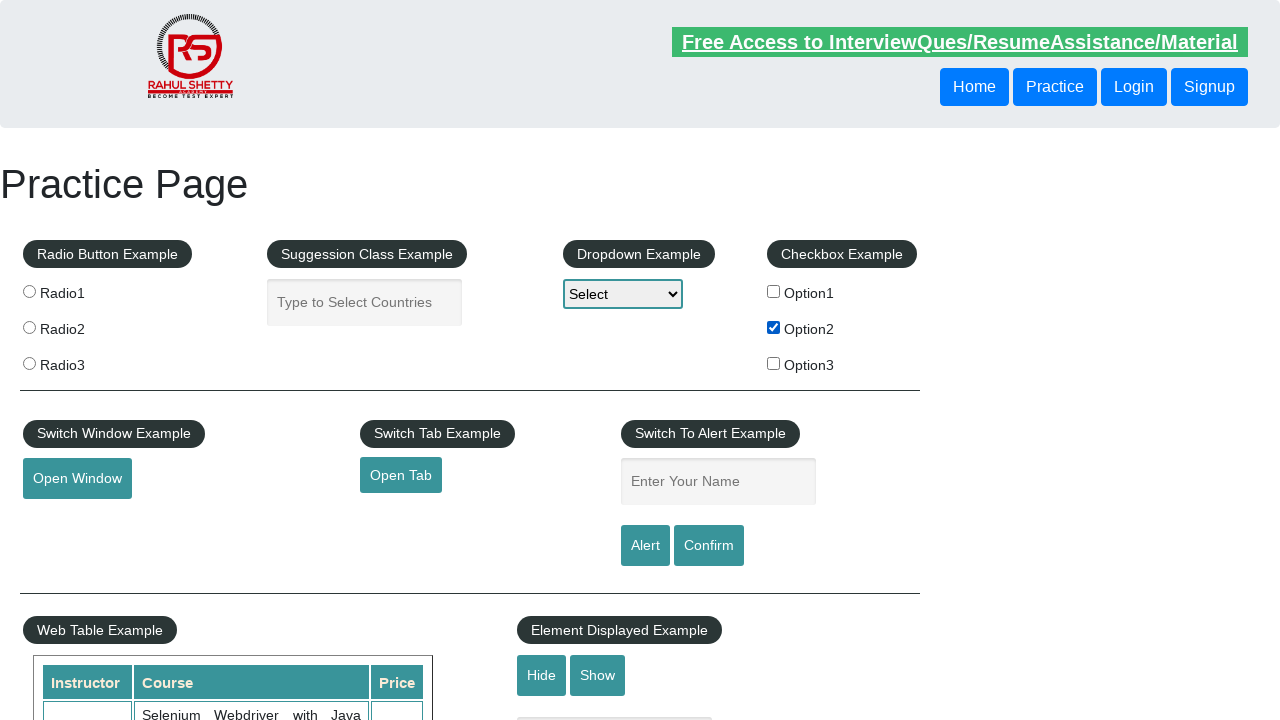

Retrieved checkbox label text: 
                     Option2
                
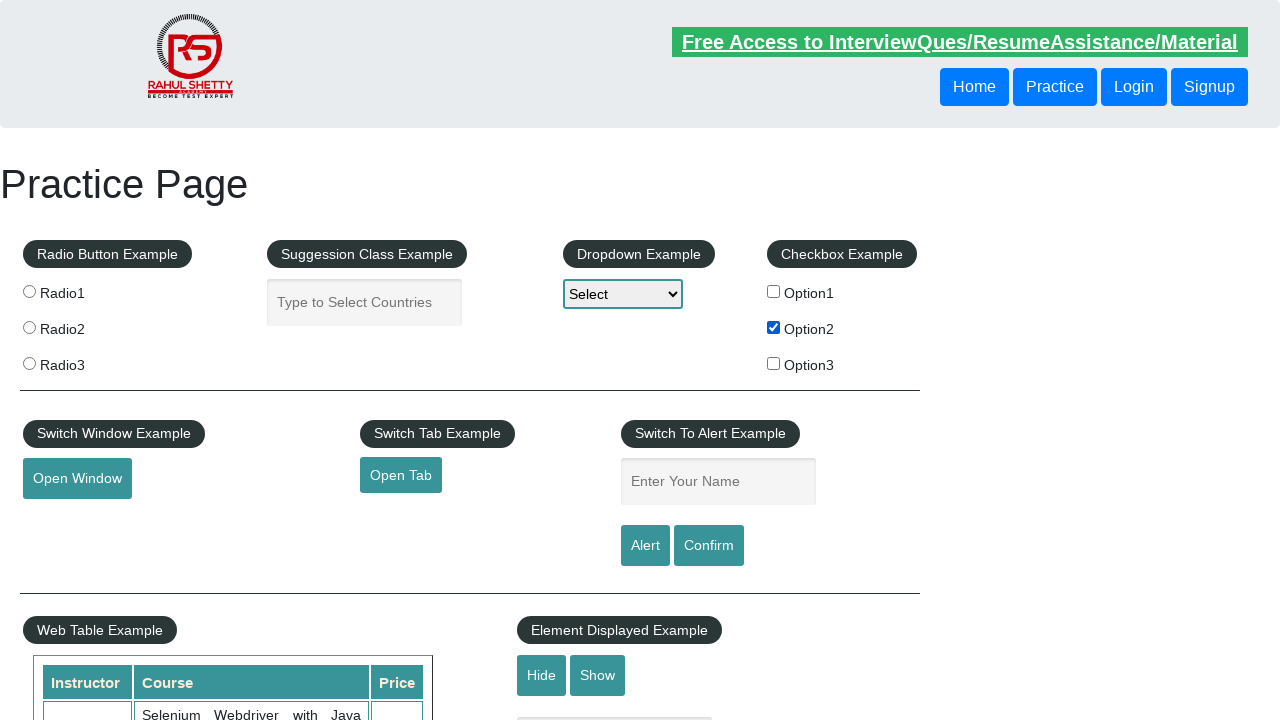

Filled name field with: 
                     Option2
                 on input[placeholder='Enter Your Name']
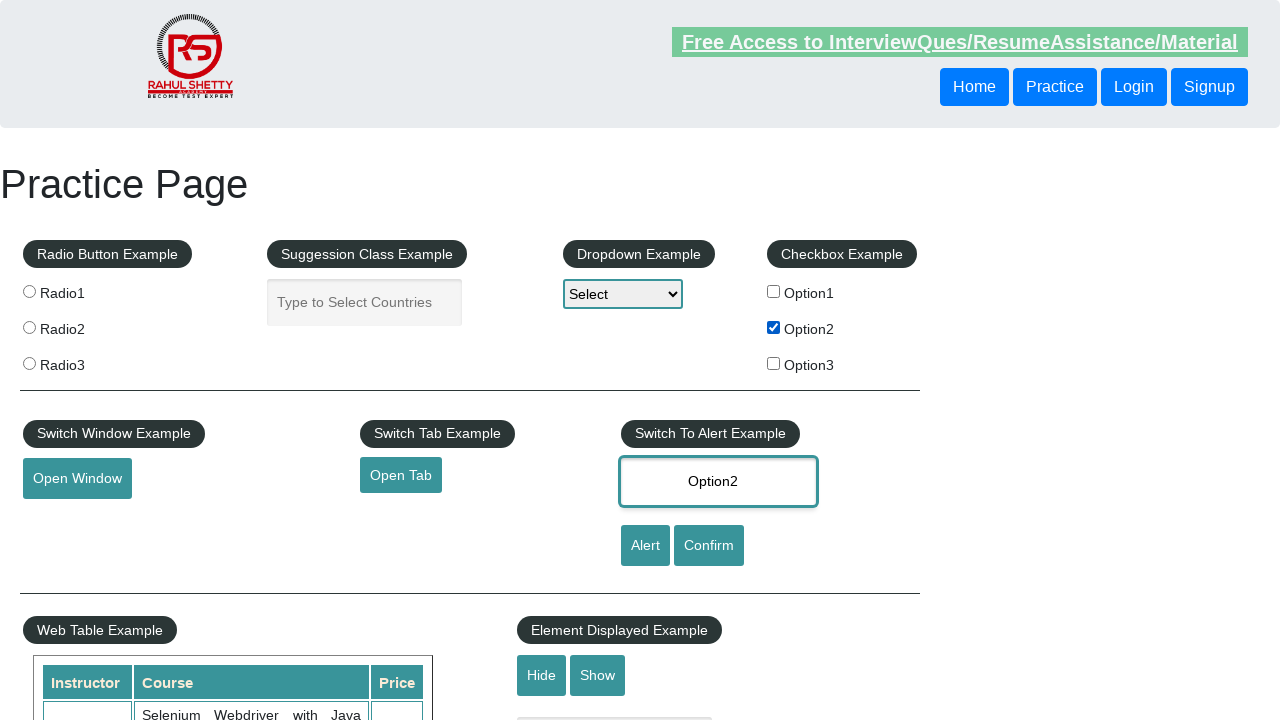

Clicked the alert button at (645, 546) on input[onclick='displayAlert()']
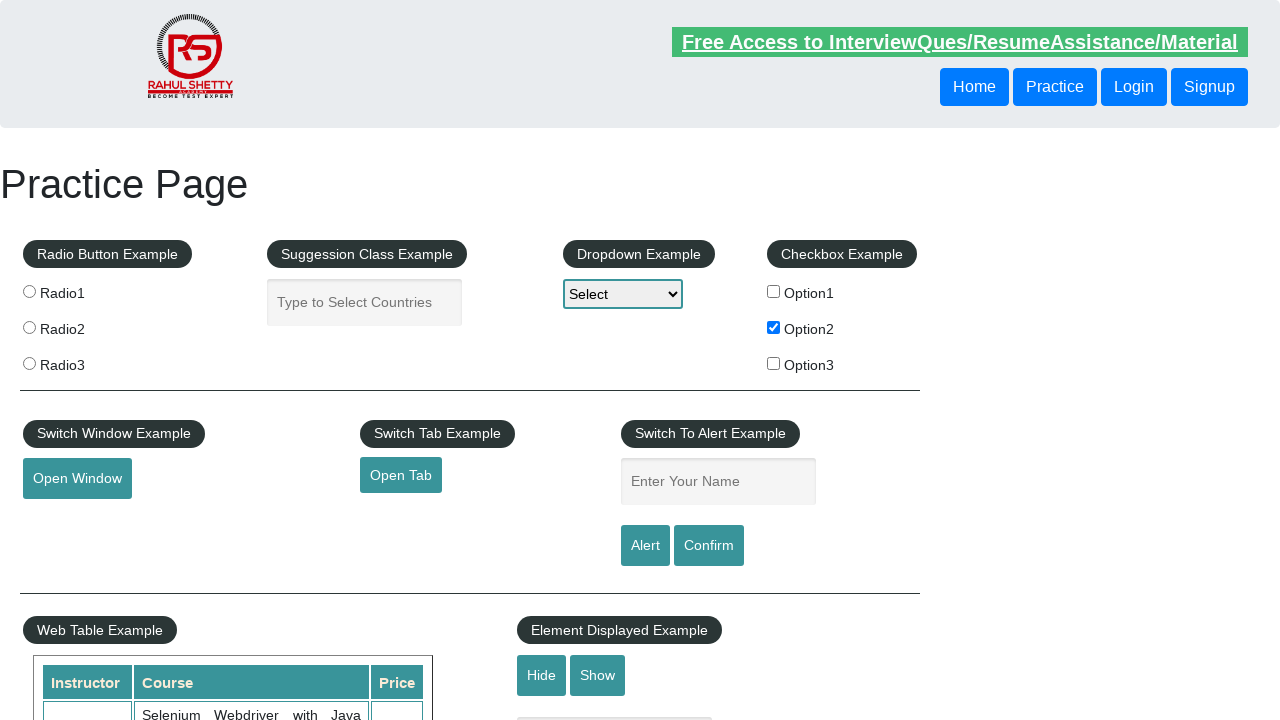

Alert dialog accepted
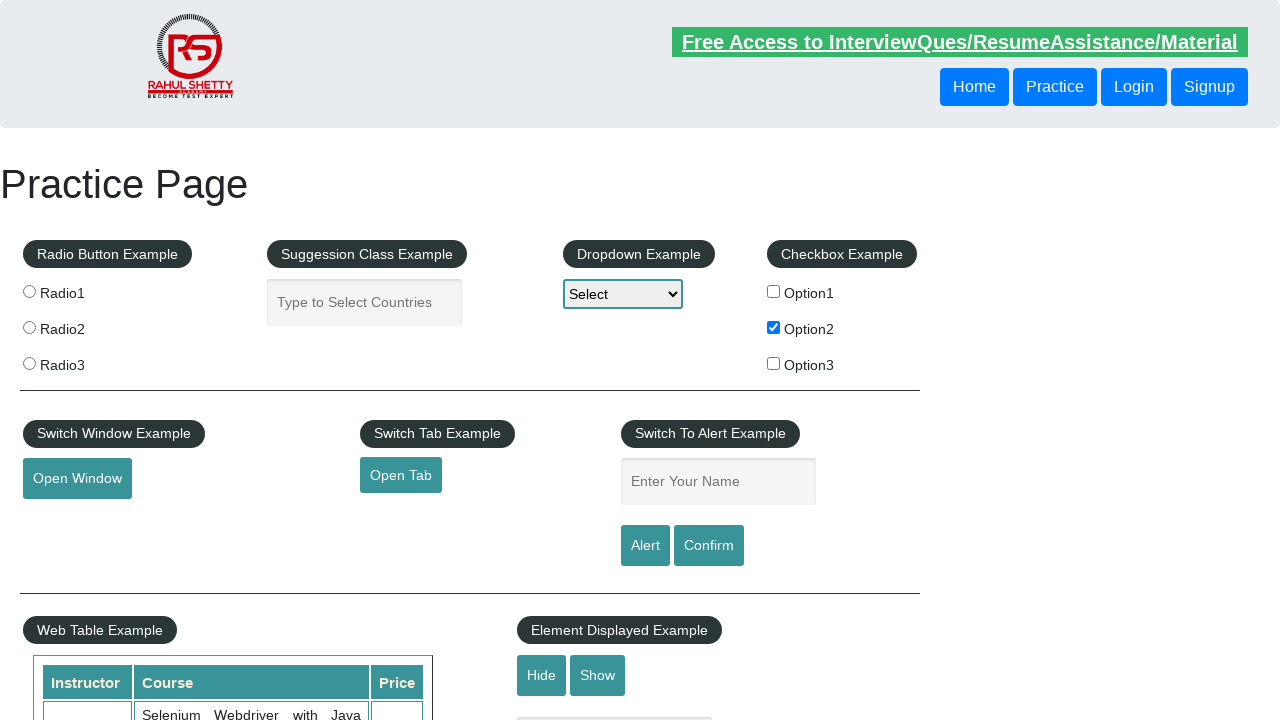

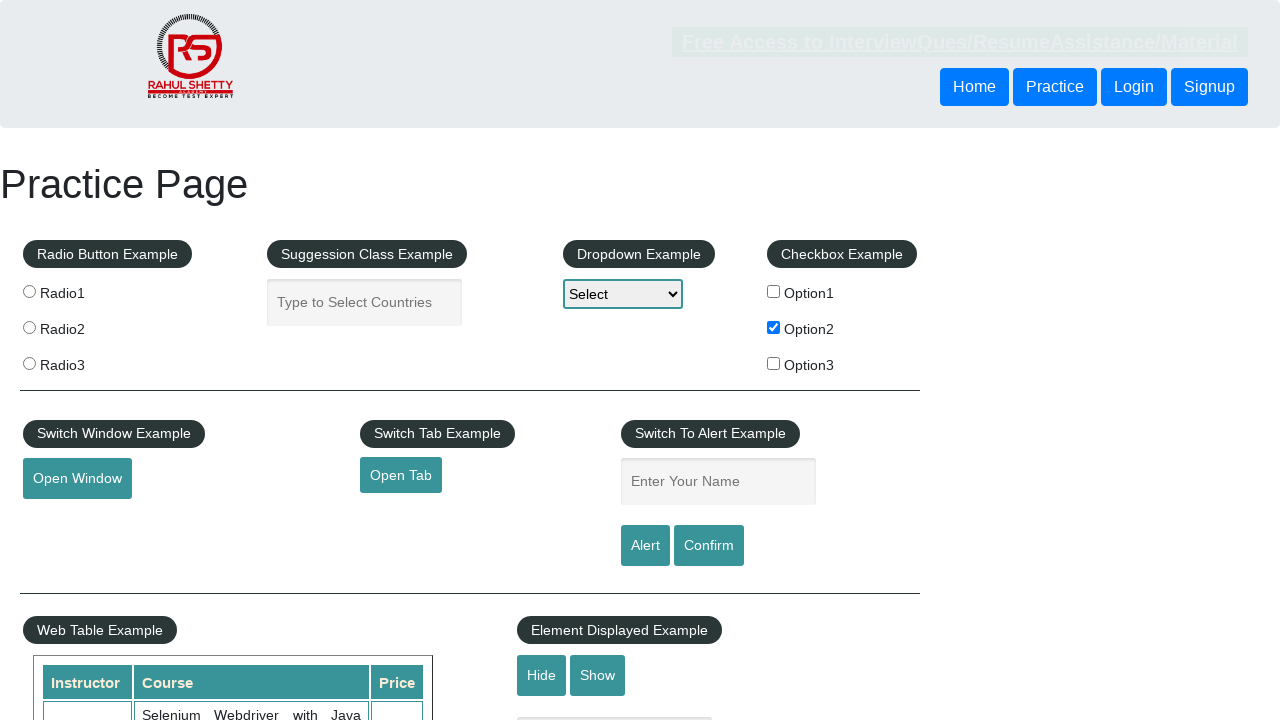